Navigates to the WordPandit website and verifies the page loads successfully

Starting URL: https://wordpandit.com

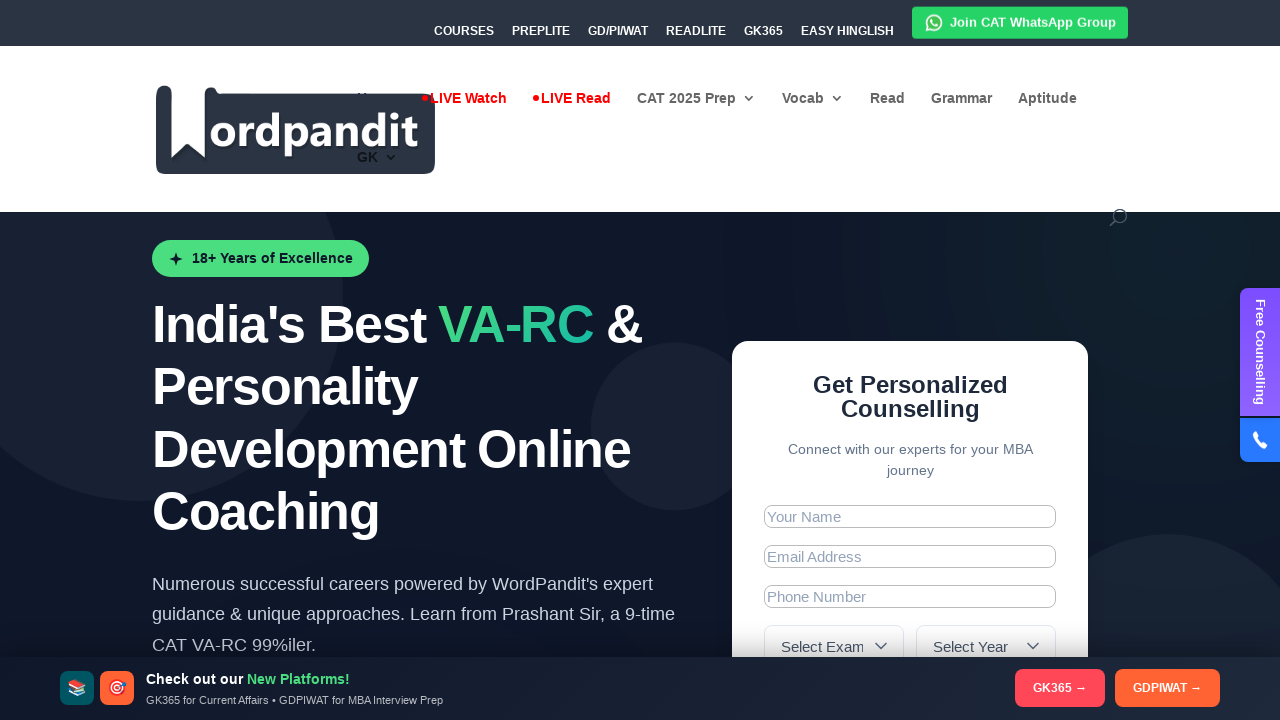

Waited for page DOM to be fully loaded
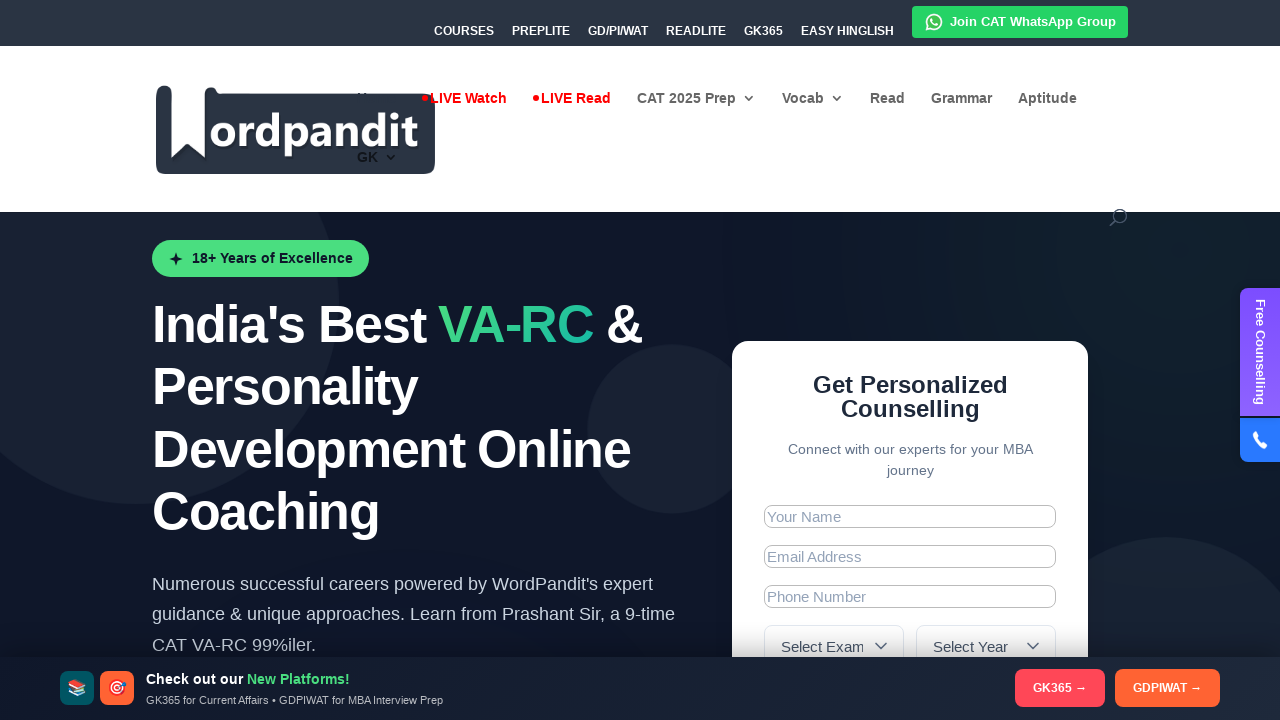

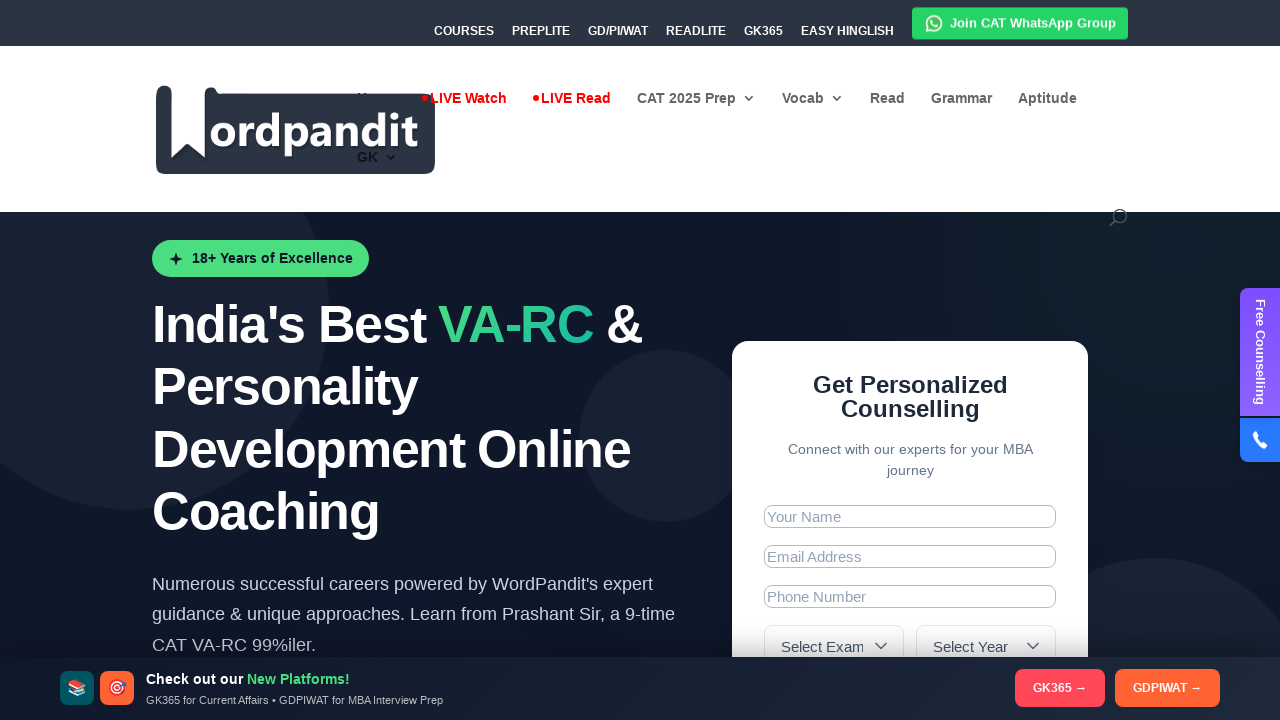